Tests the search functionality on a vegetable offers page by searching for "Rice" and verifying the filtered results

Starting URL: https://rahulshettyacademy.com/greenkart/#/offers

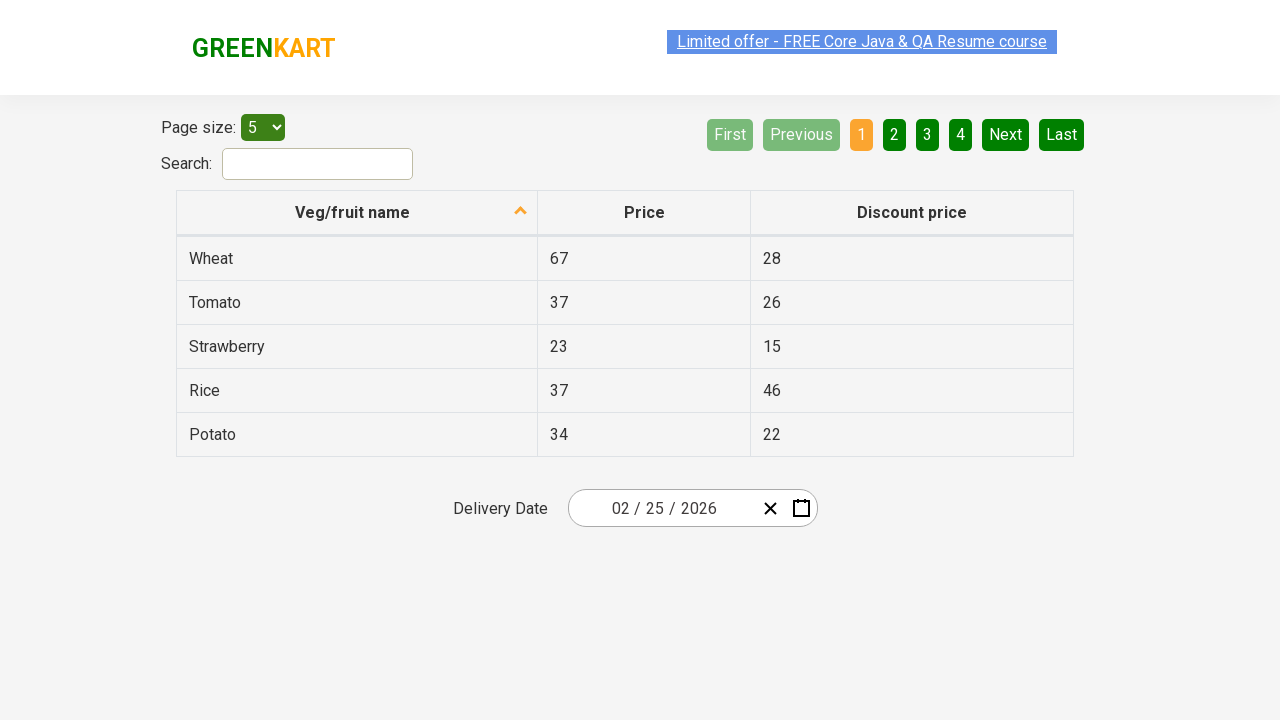

Filled search field with 'Rice' on #search-field
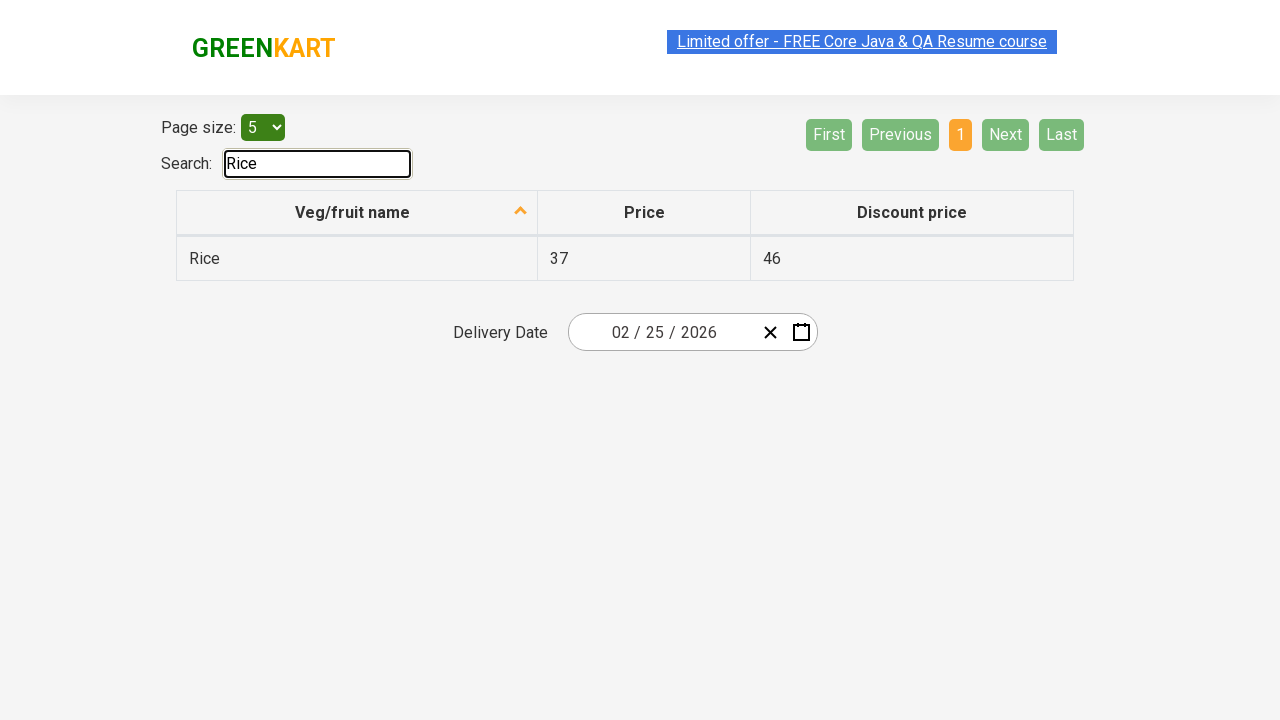

Waited for filter to apply
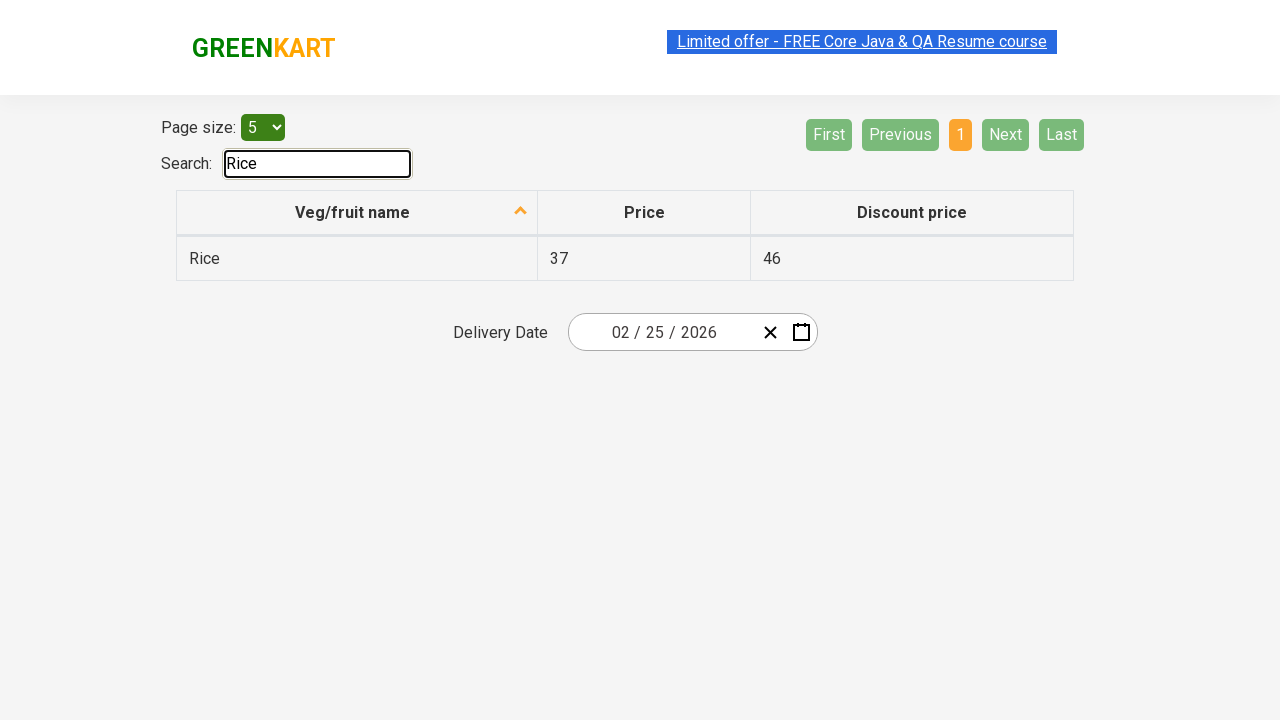

Retrieved all vegetable items from filtered results
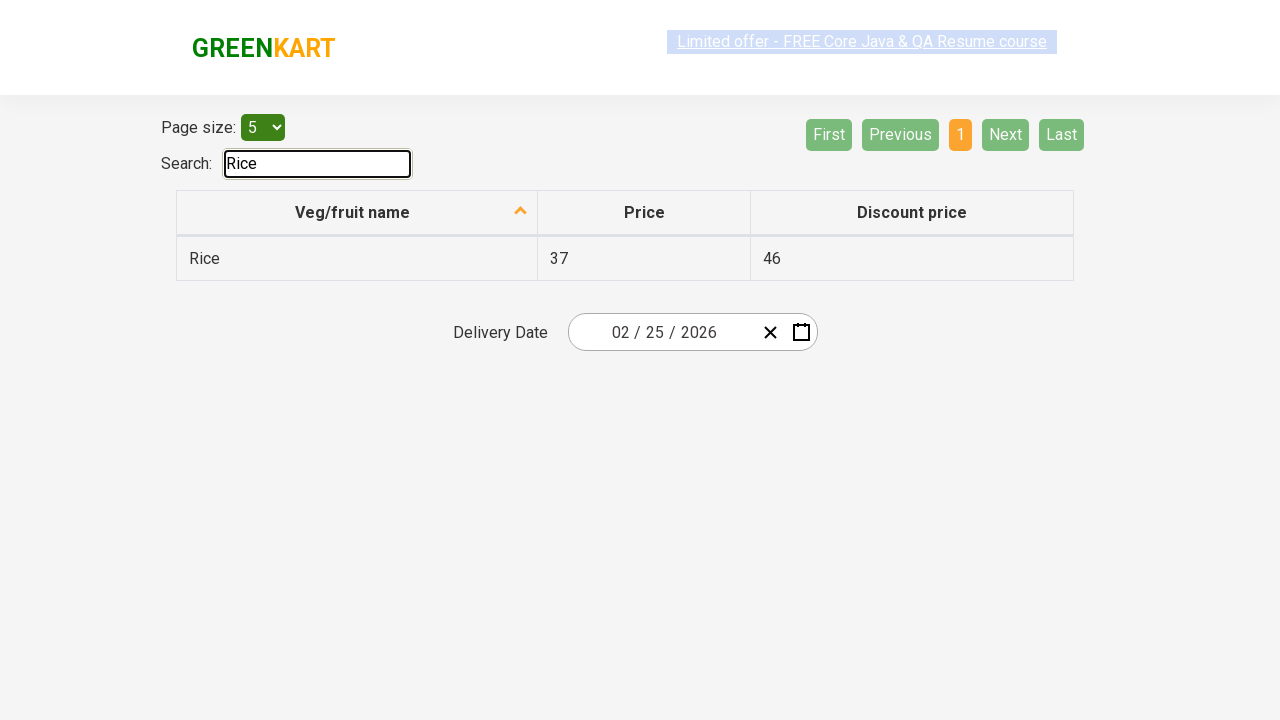

Filtered results to items containing 'Rice': found 1 items
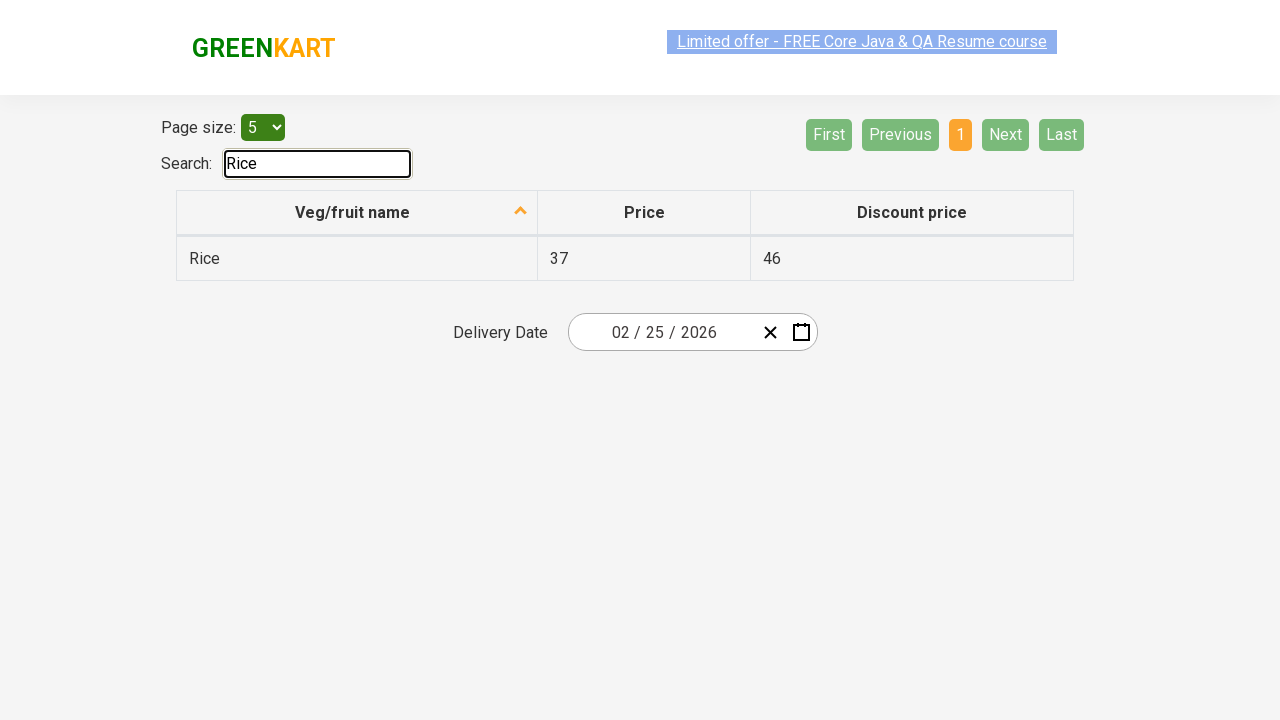

Verified that all 1 visible items contain 'Rice' - assertion passed
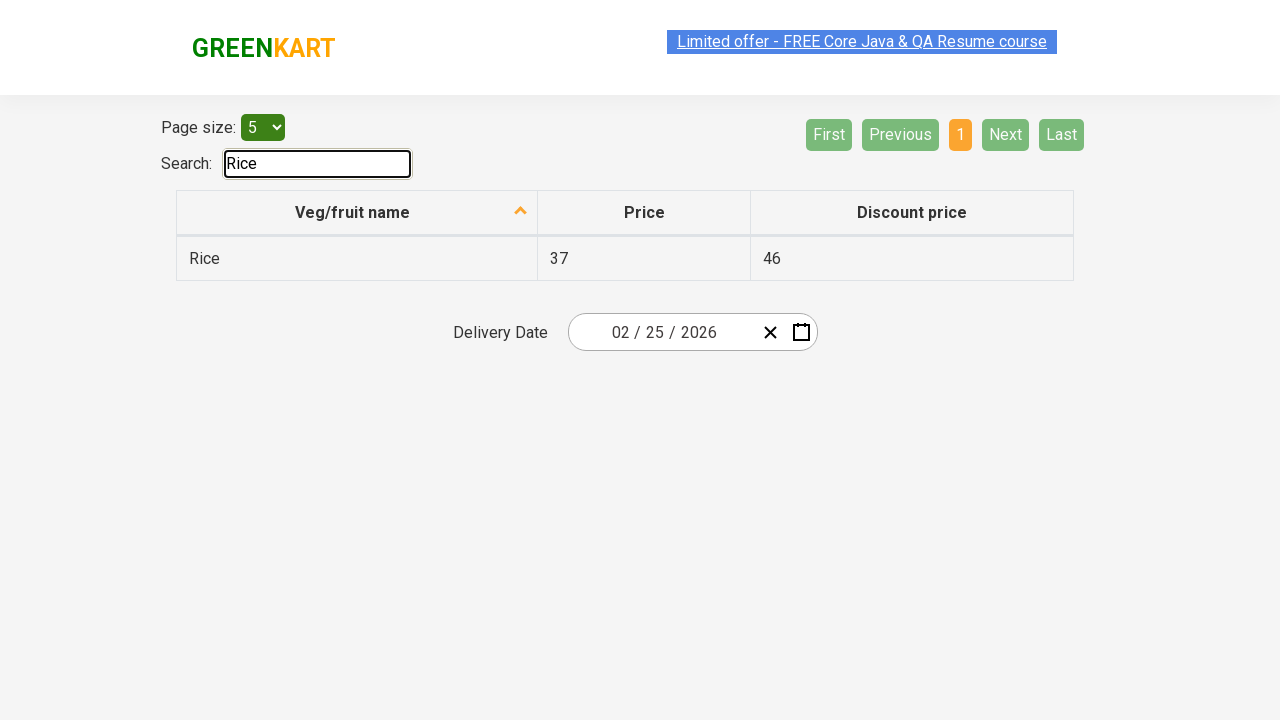

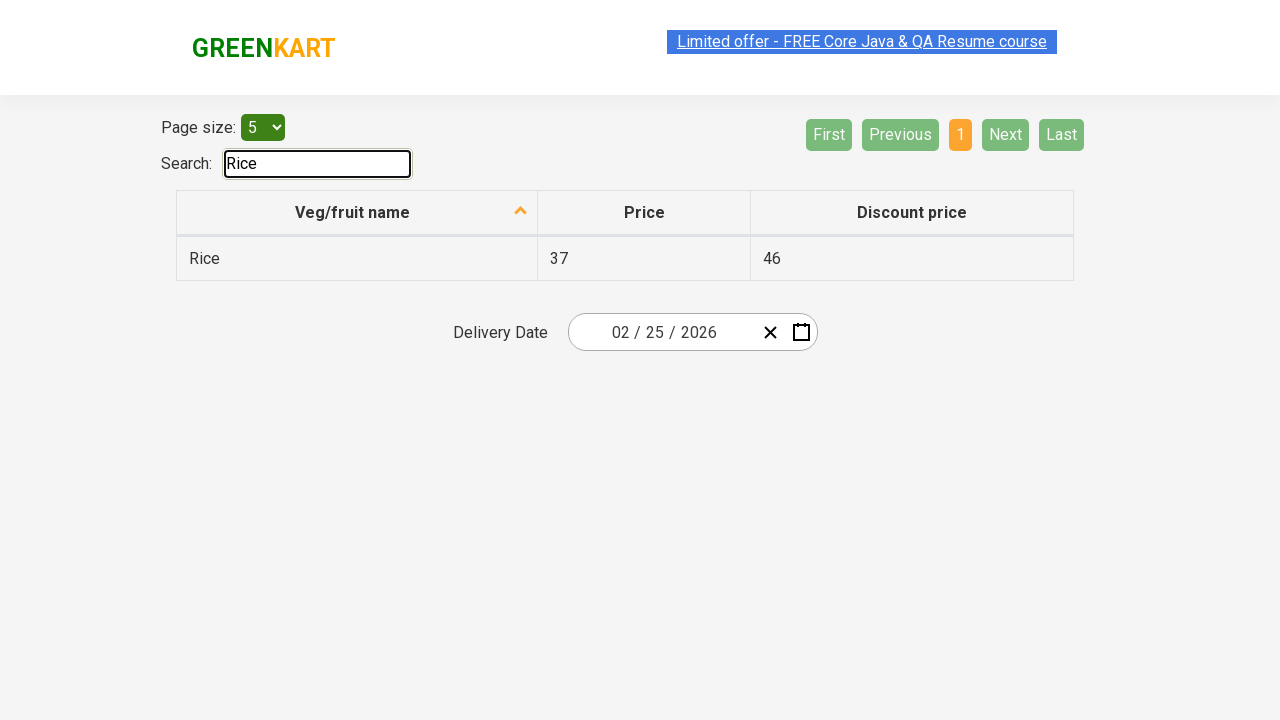